Opens the Contact modal, fills in email, name, and message fields, then submits the contact form

Starting URL: https://www.demoblaze.com/

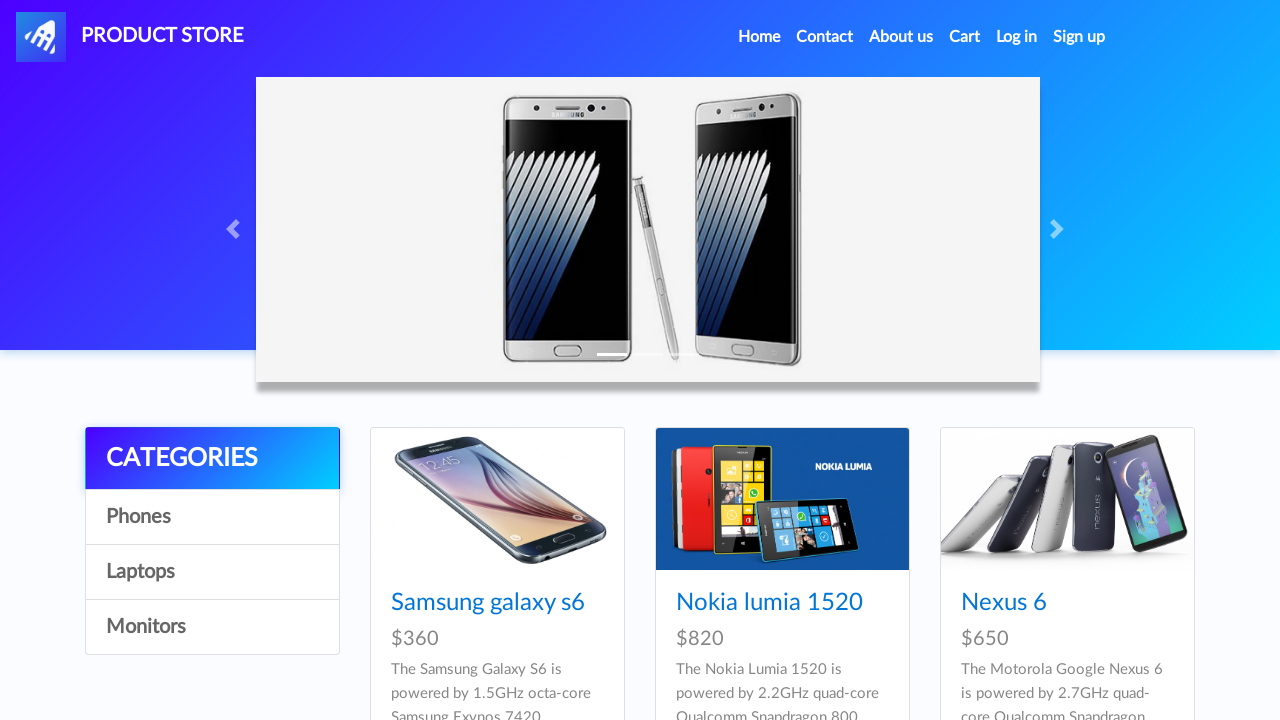

Clicked on Contact link to open contact modal at (825, 37) on xpath=//a[text()='Contact']
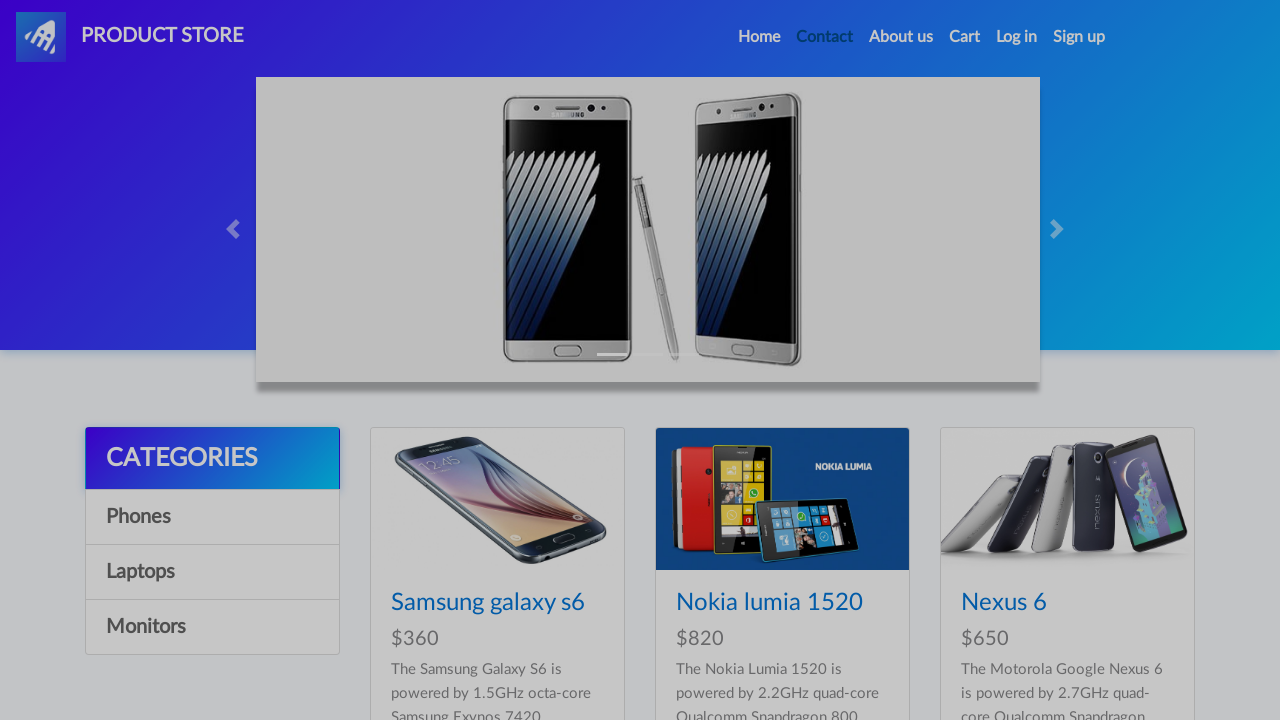

Filled email field with 'john.doe@example.com' on input#recipient-email
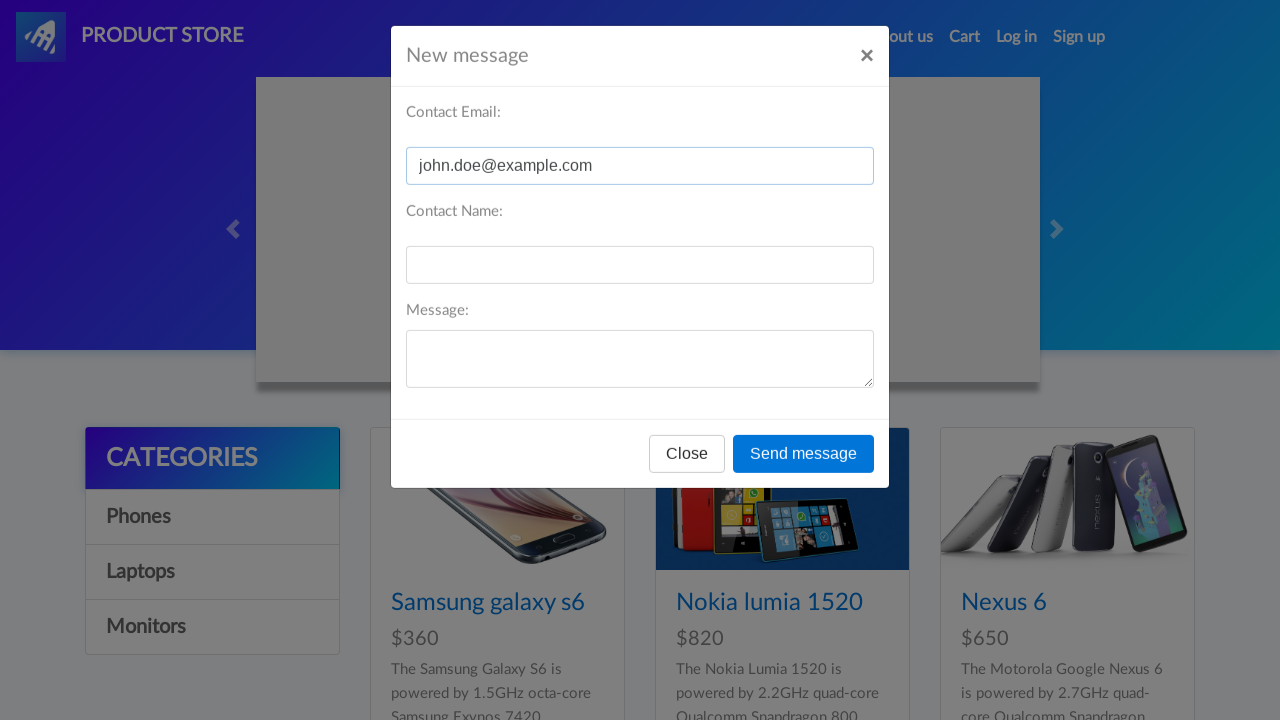

Filled name field with 'John Doe' on input#recipient-name
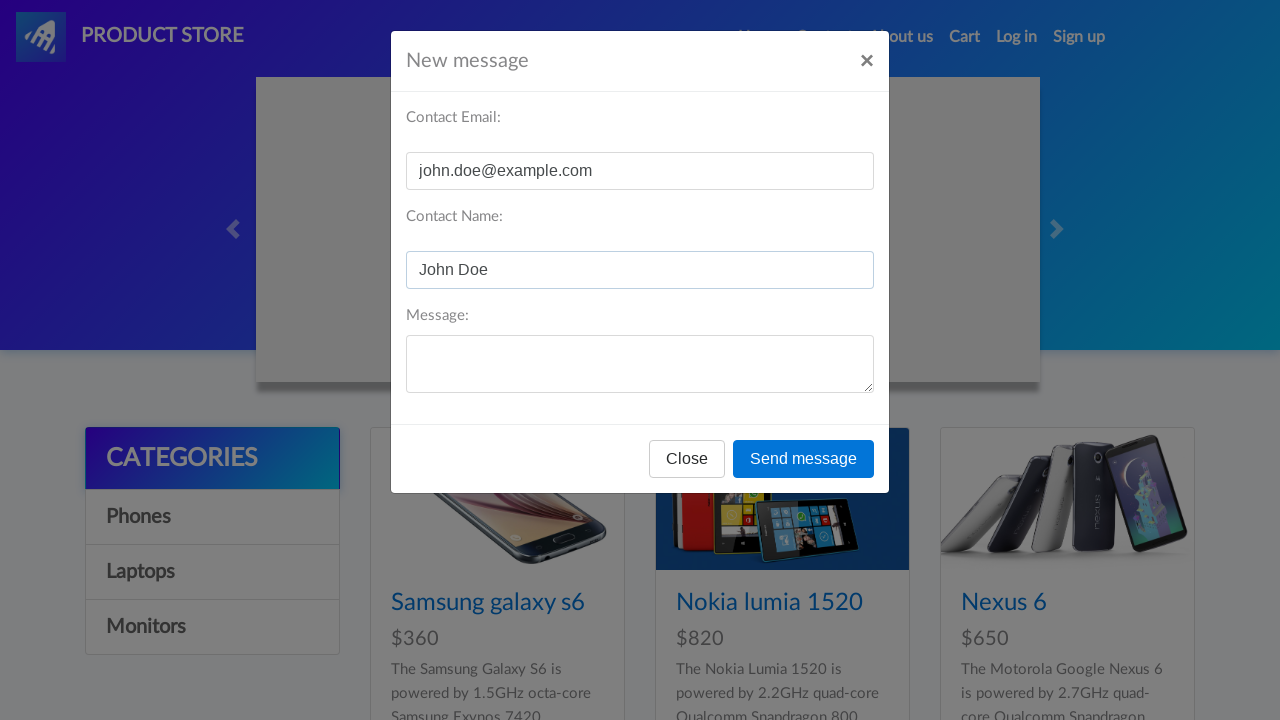

Filled message field with product inquiry text on textarea#message-text
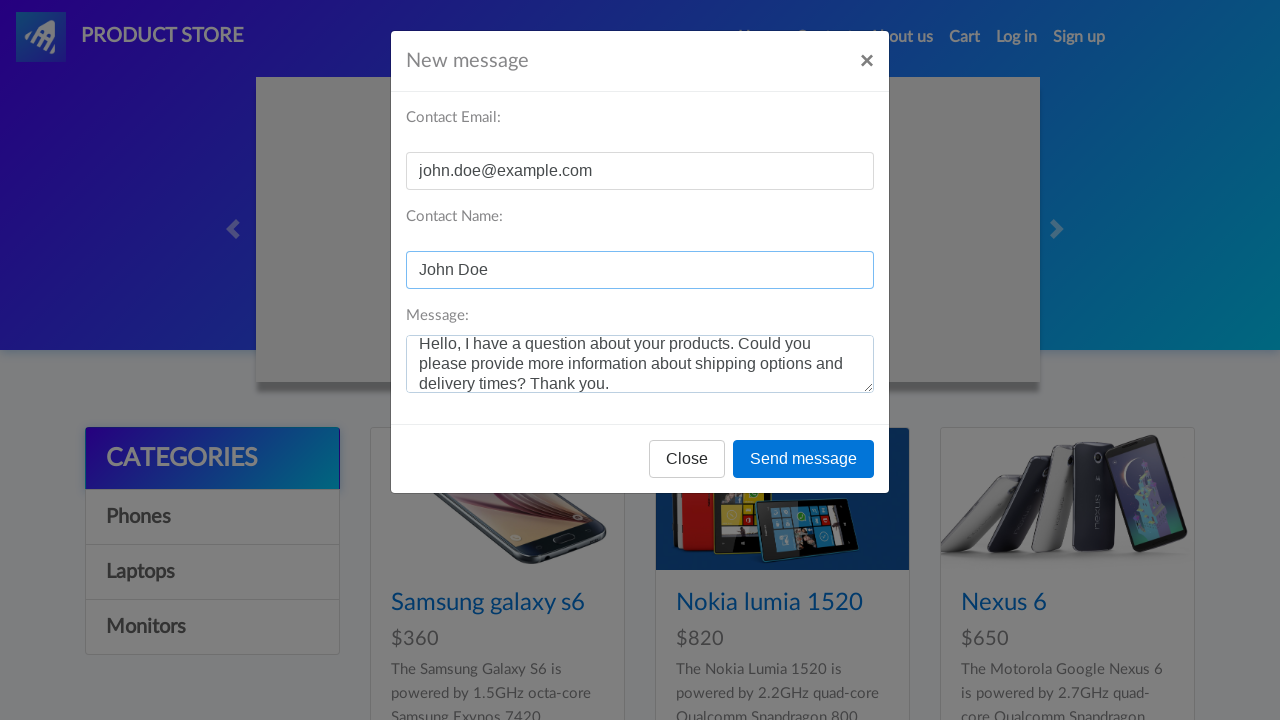

Clicked Send message button to submit contact form at (804, 459) on xpath=//button[text()='Send message']
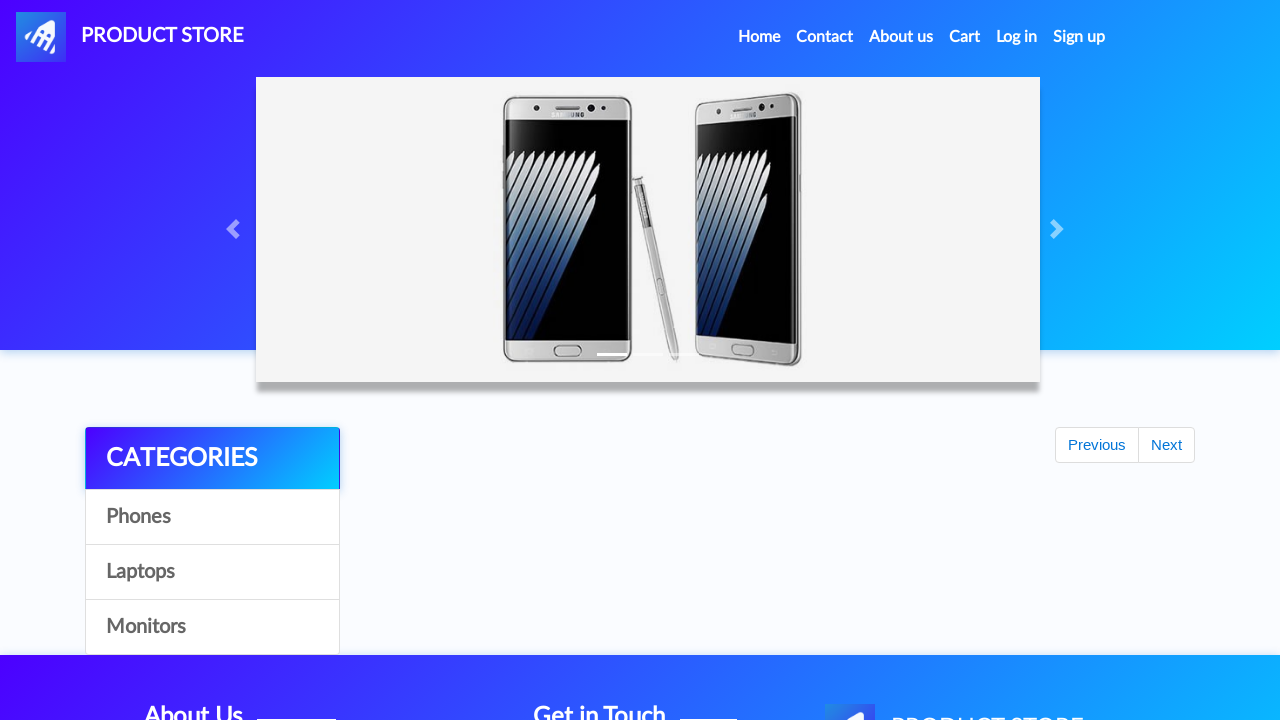

Set up dialog handler to accept alerts
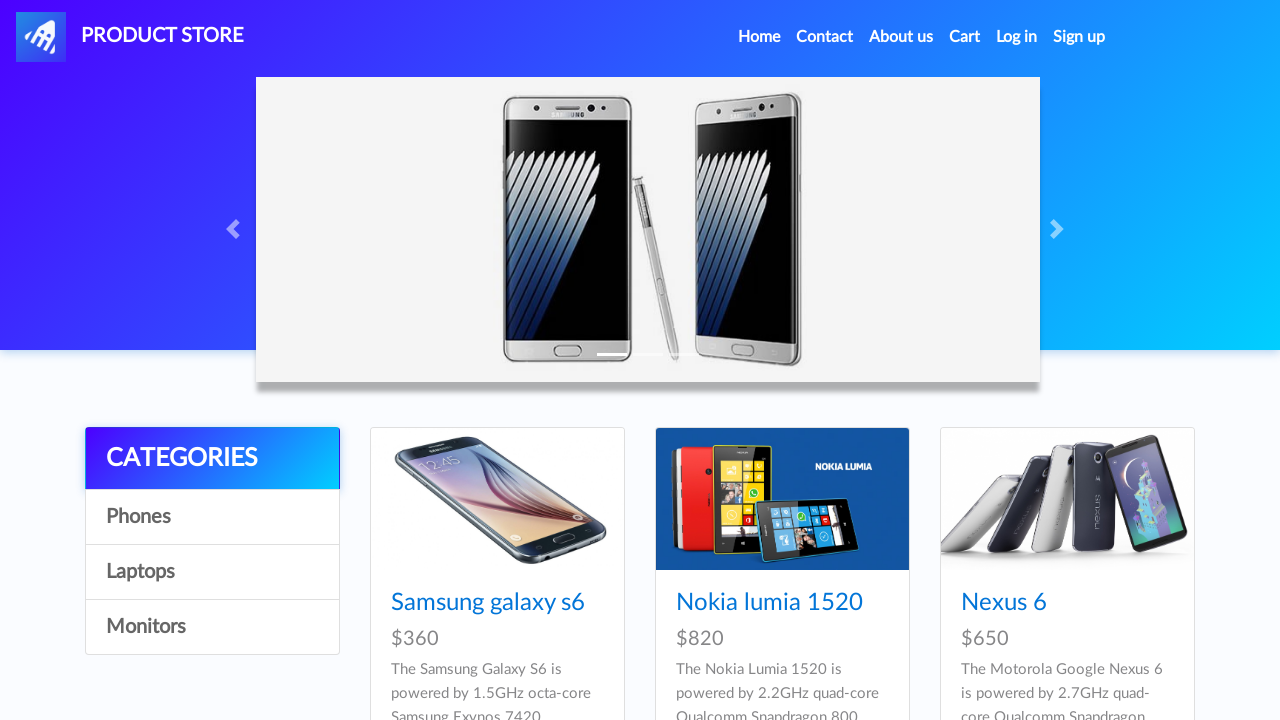

Waited 1 second for page processing
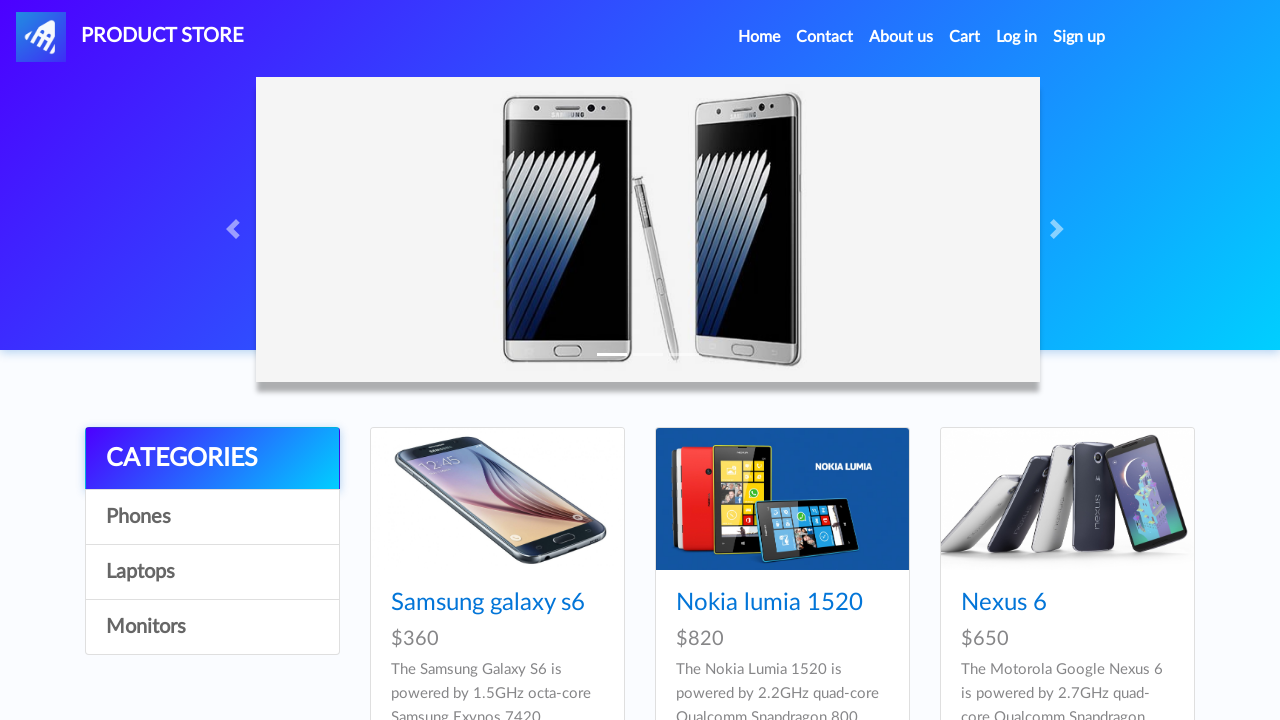

Verified return to main page by waiting for CATEGORIES link
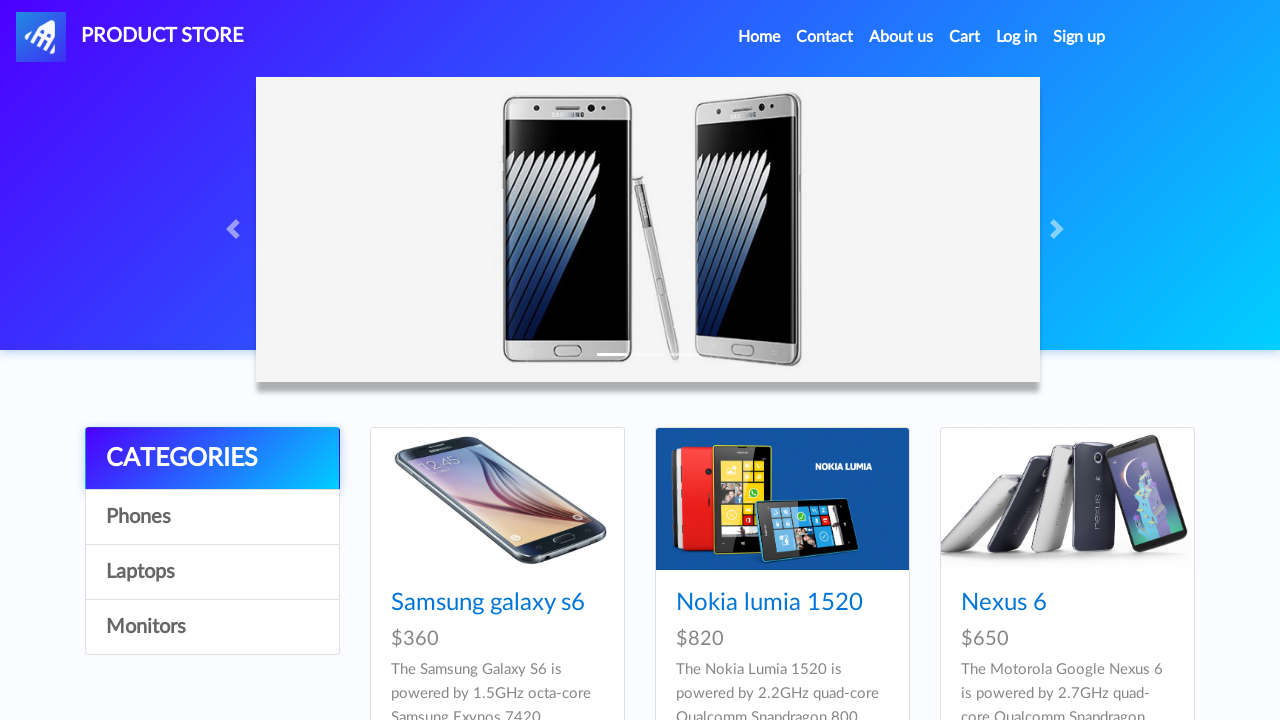

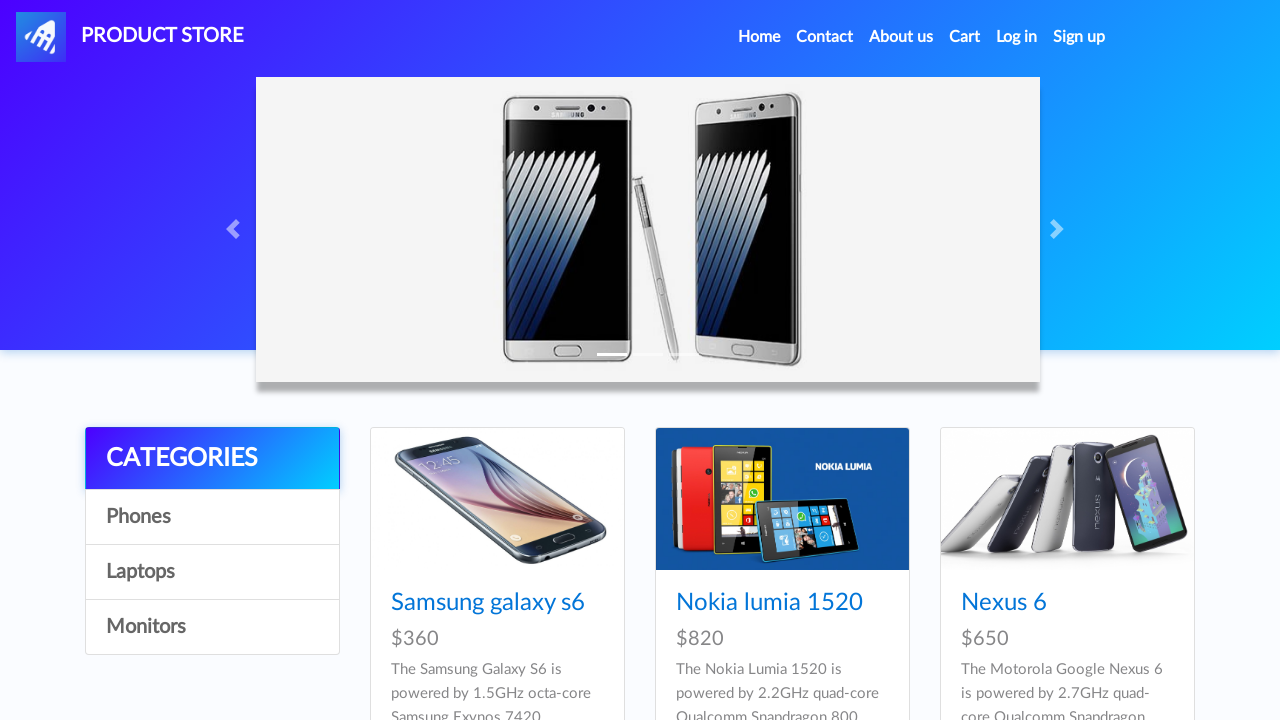